Tests infinite scroll functionality by scrolling down until at least 10 paragraph elements are loaded on the page

Starting URL: http://the-internet.herokuapp.com/infinite_scroll

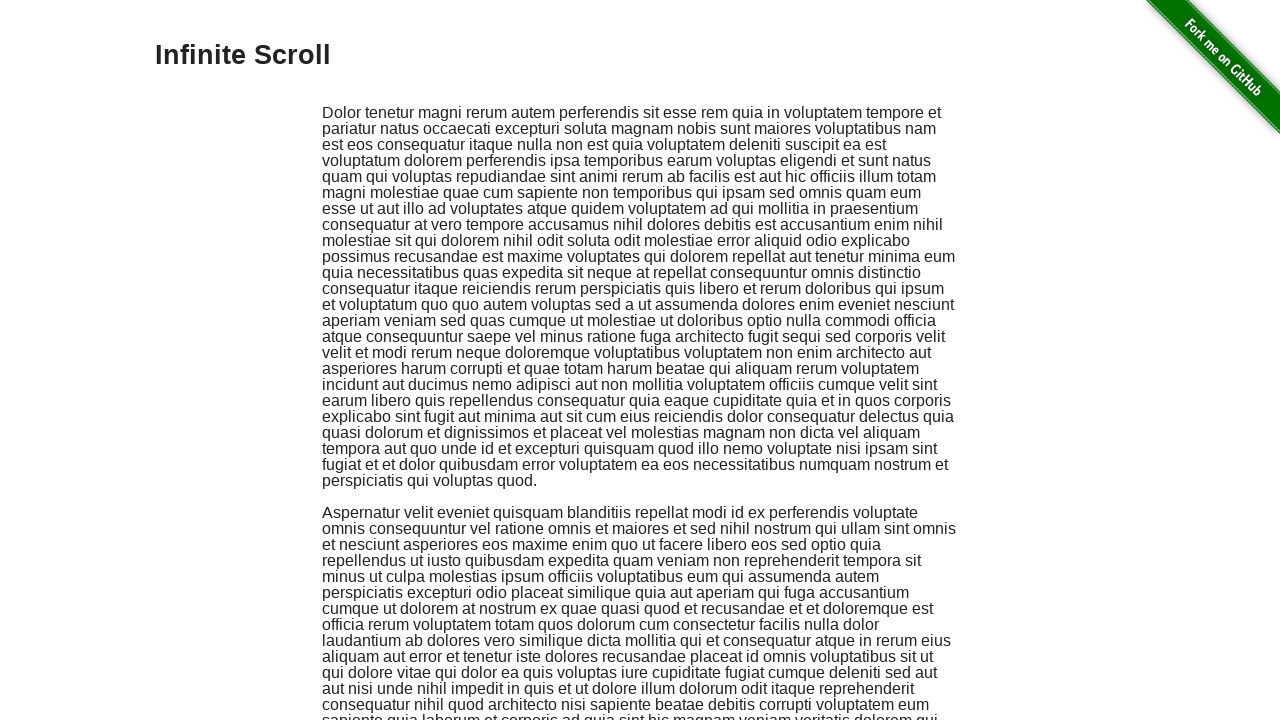

Retrieved initial count of paragraph elements
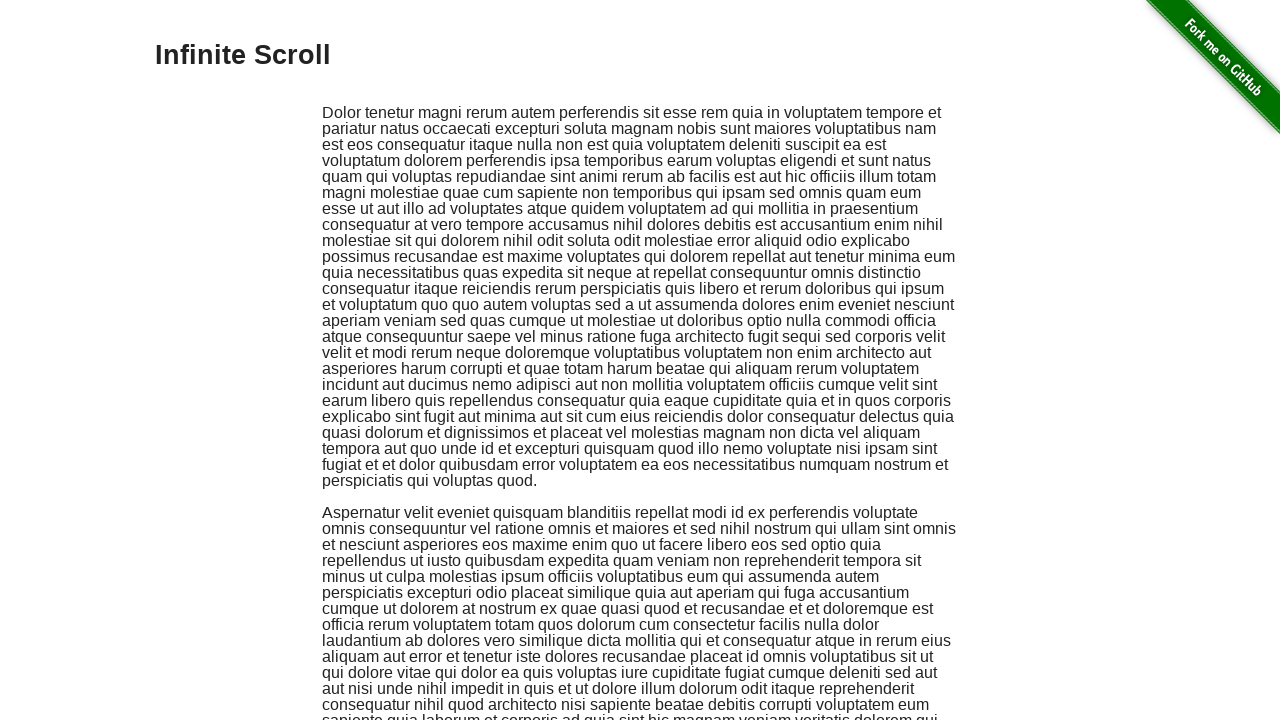

Scrolled to bottom of page
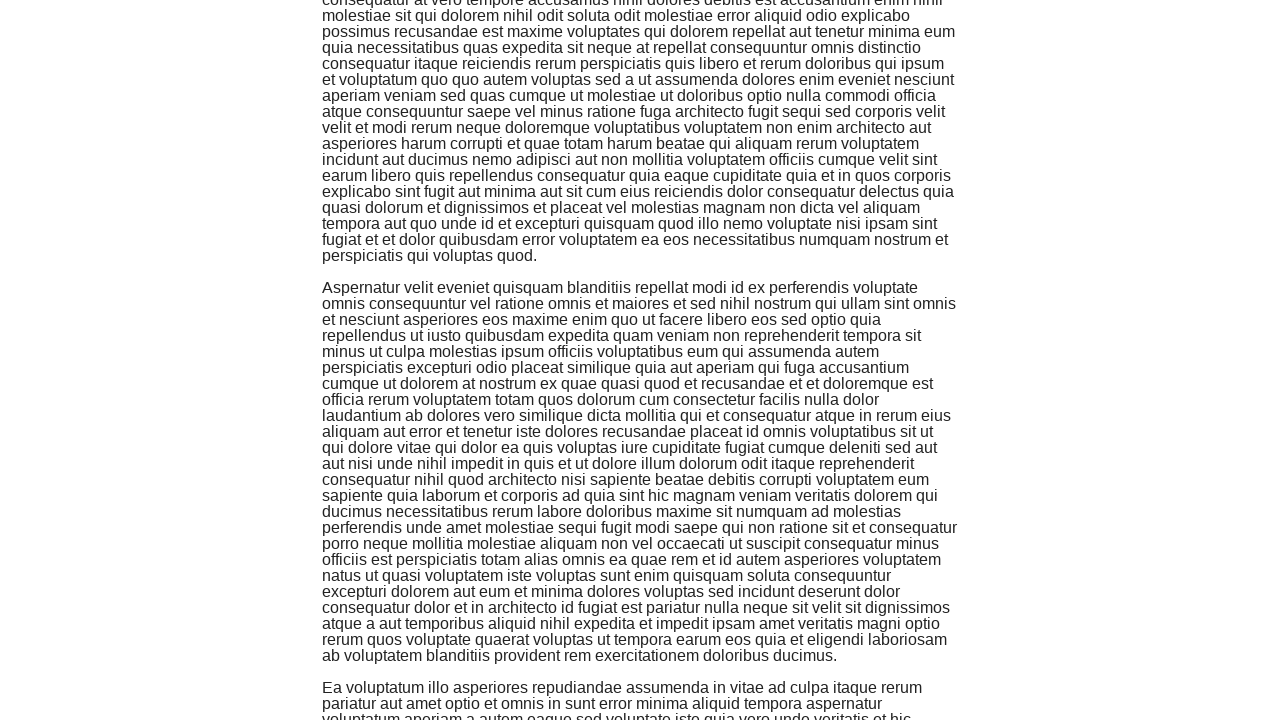

Waited 1 second for new content to load
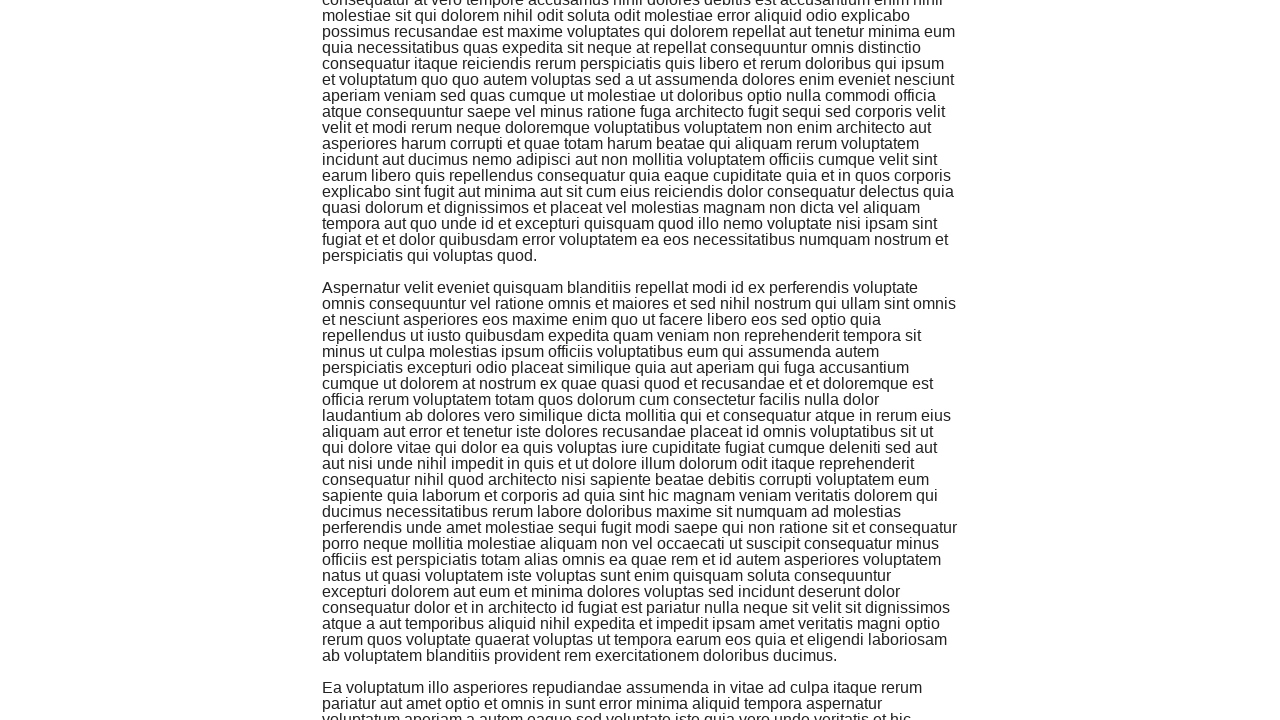

Retrieved updated paragraph count: 3 elements found
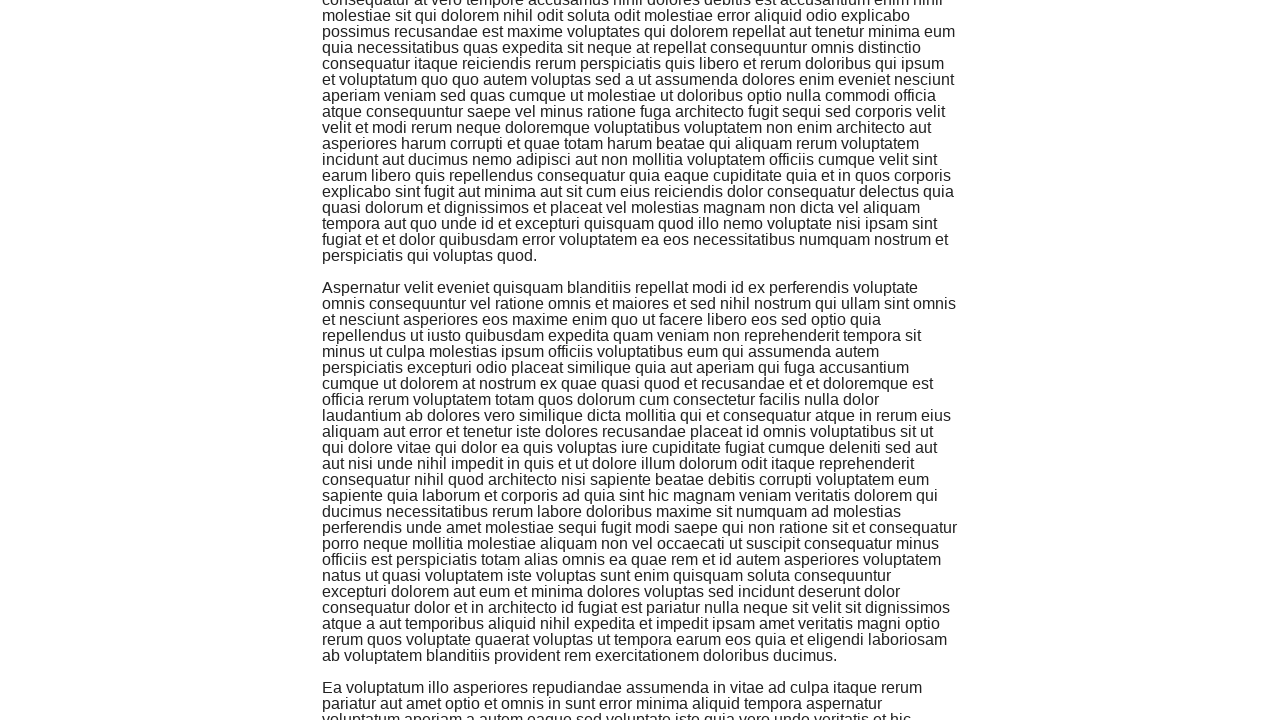

Scrolled to bottom of page
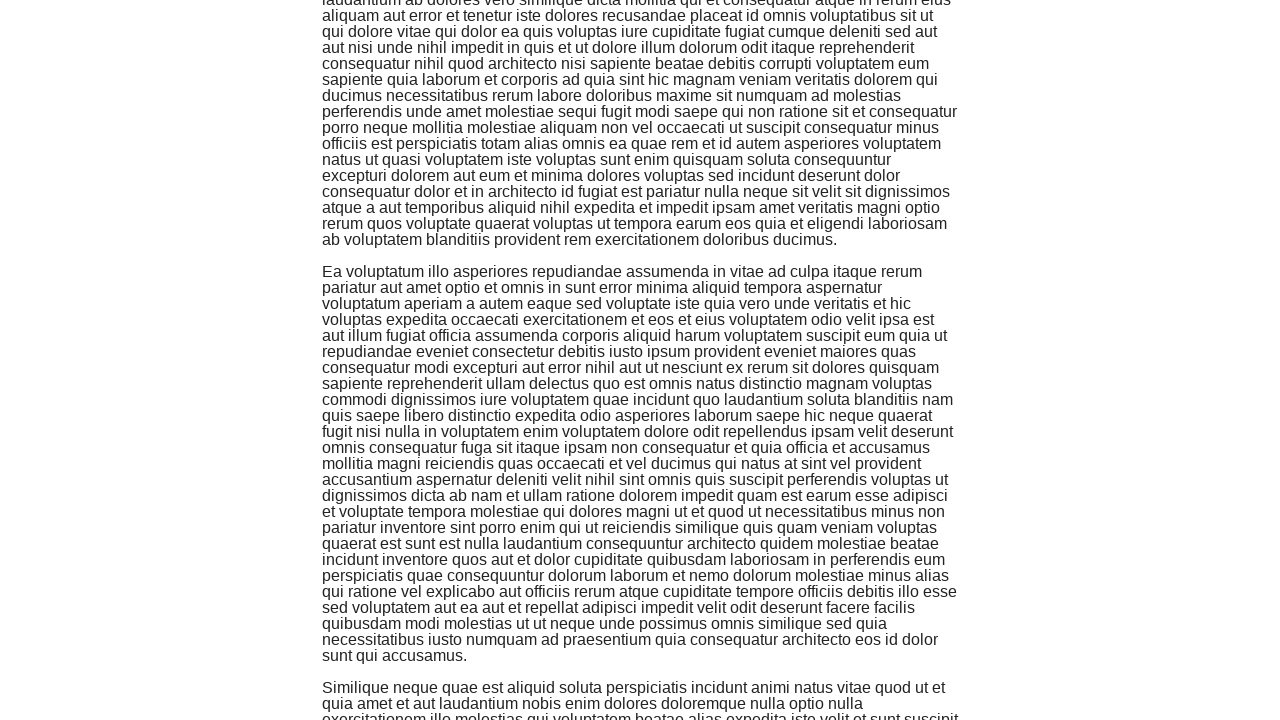

Waited 1 second for new content to load
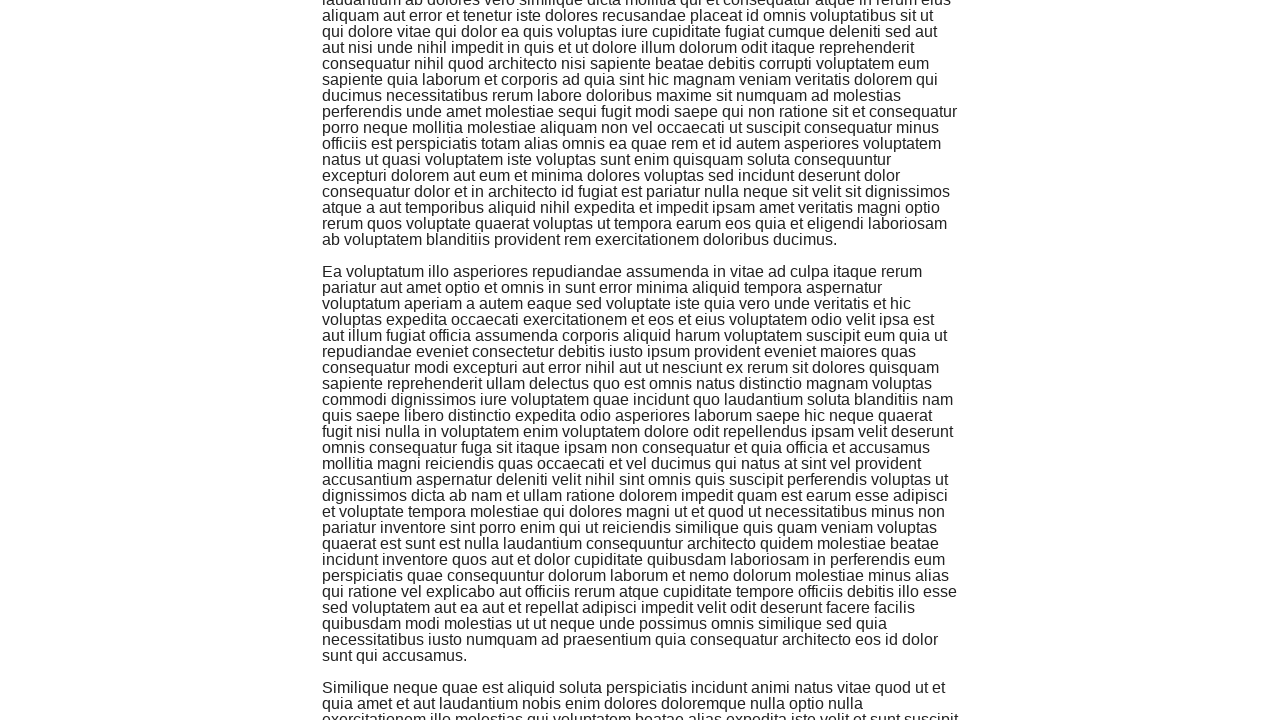

Retrieved updated paragraph count: 4 elements found
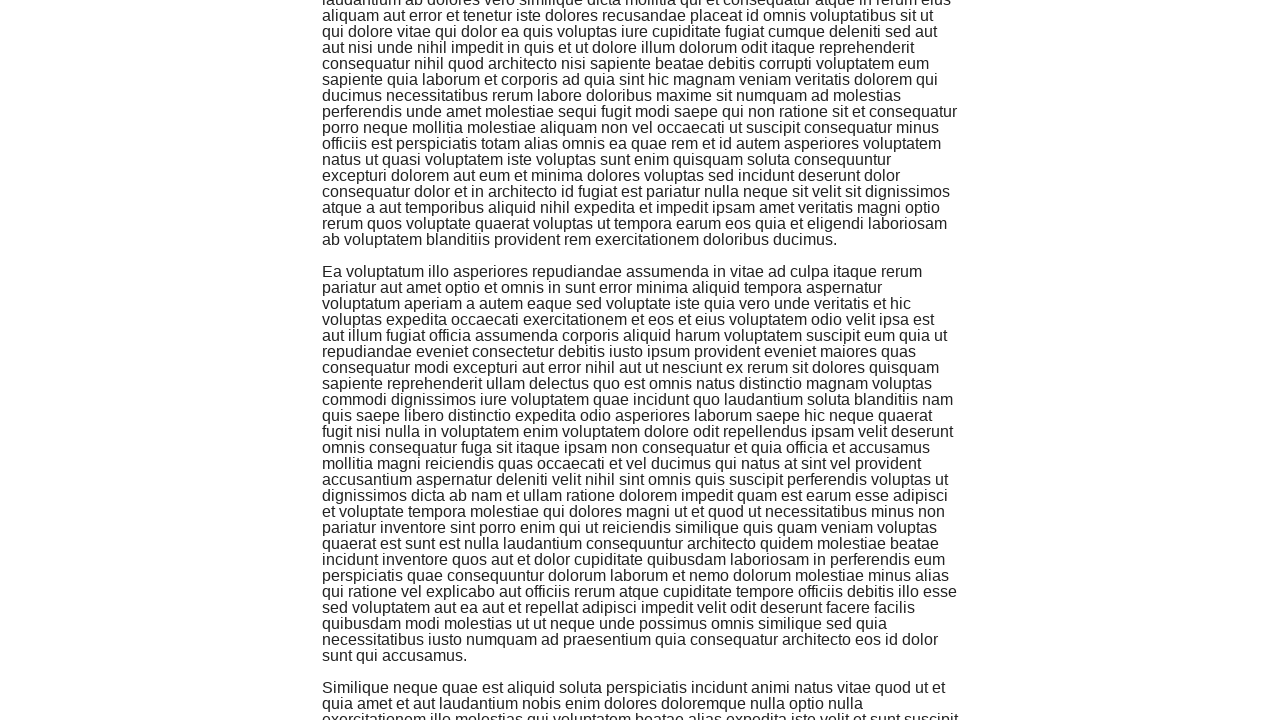

Scrolled to bottom of page
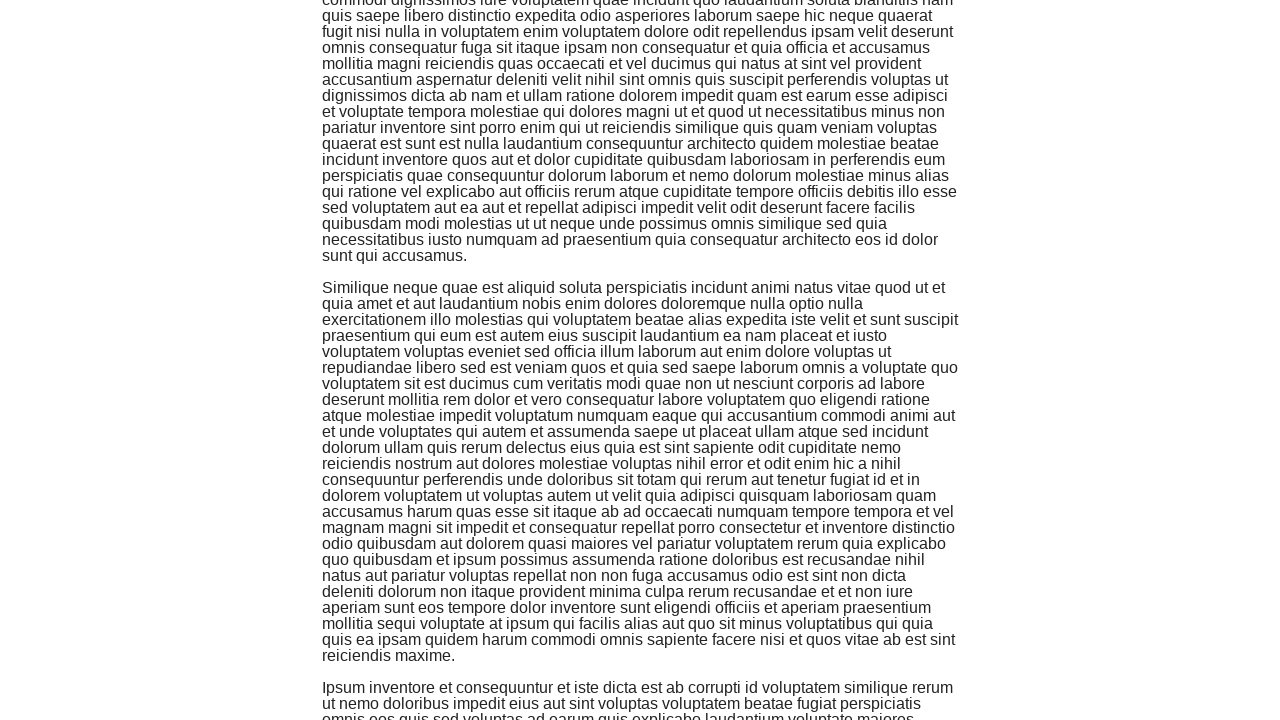

Waited 1 second for new content to load
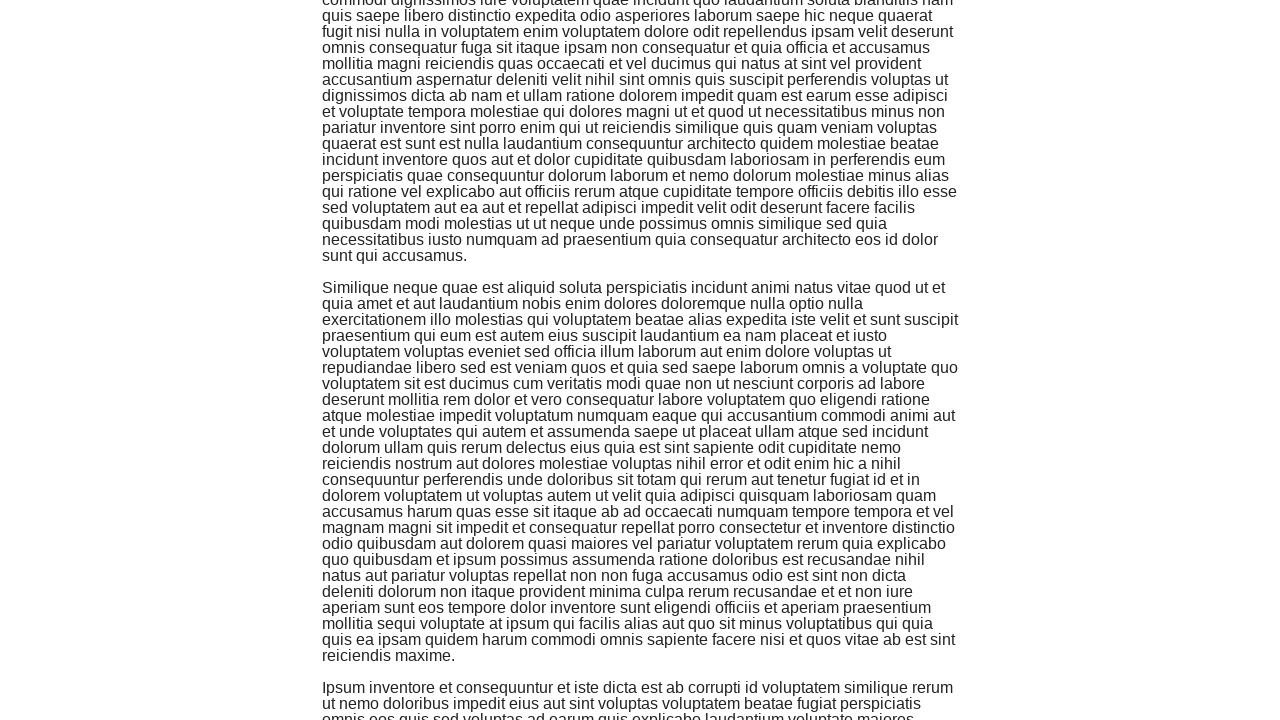

Retrieved updated paragraph count: 5 elements found
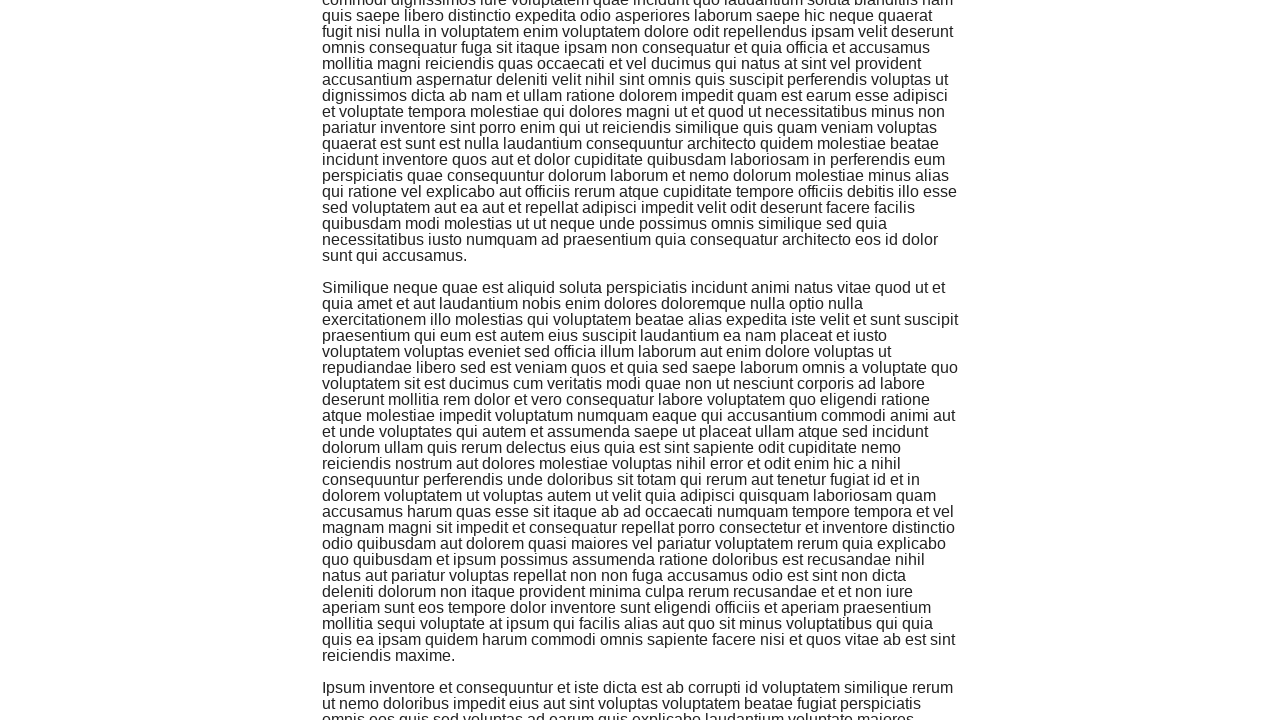

Scrolled to bottom of page
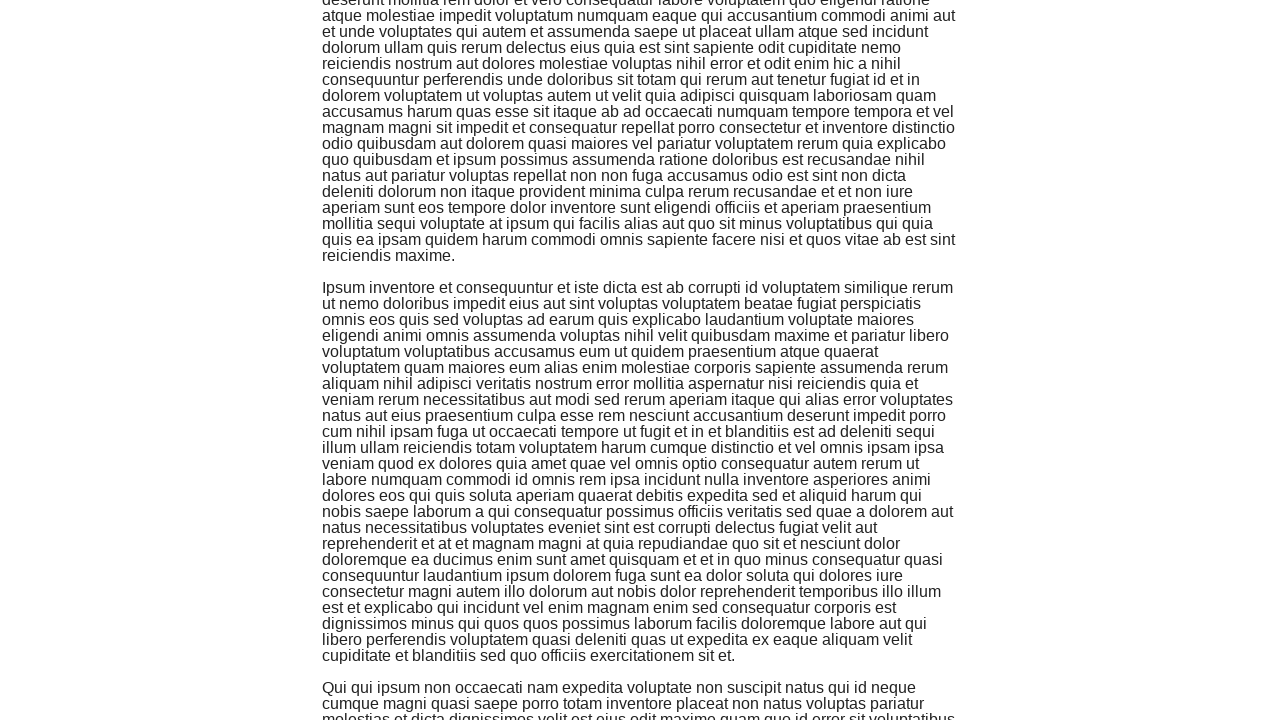

Waited 1 second for new content to load
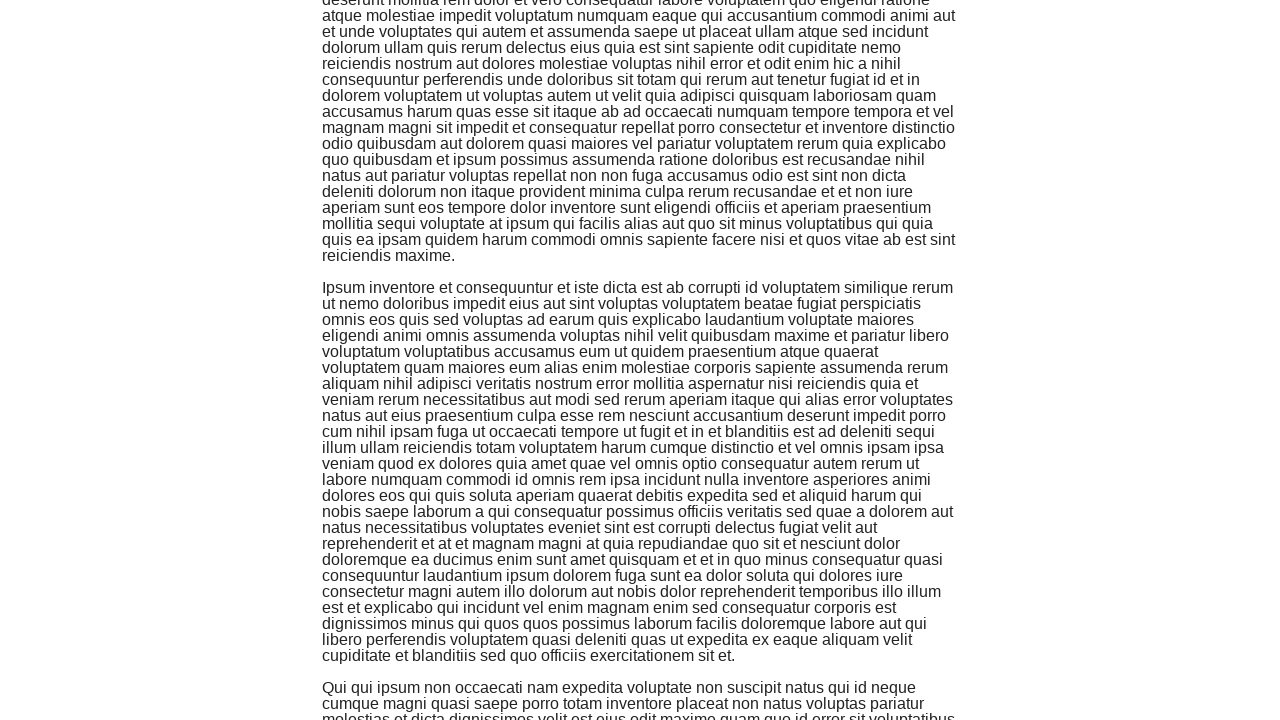

Retrieved updated paragraph count: 6 elements found
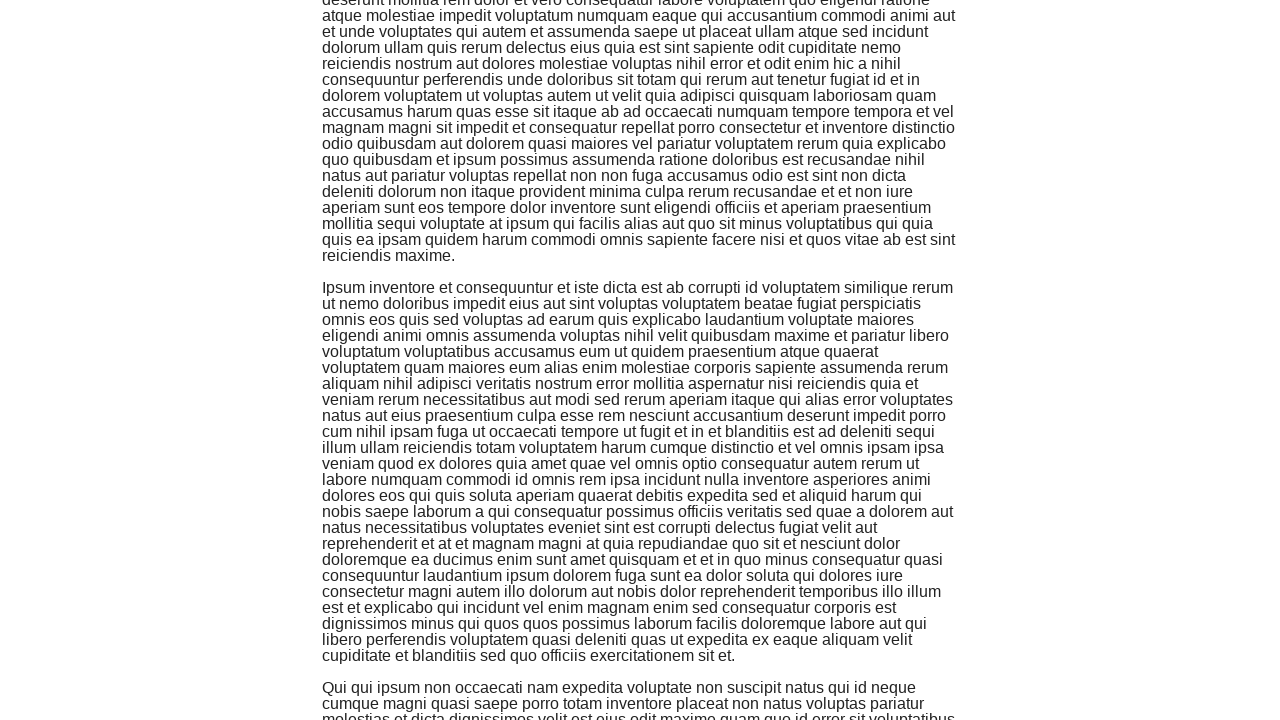

Scrolled to bottom of page
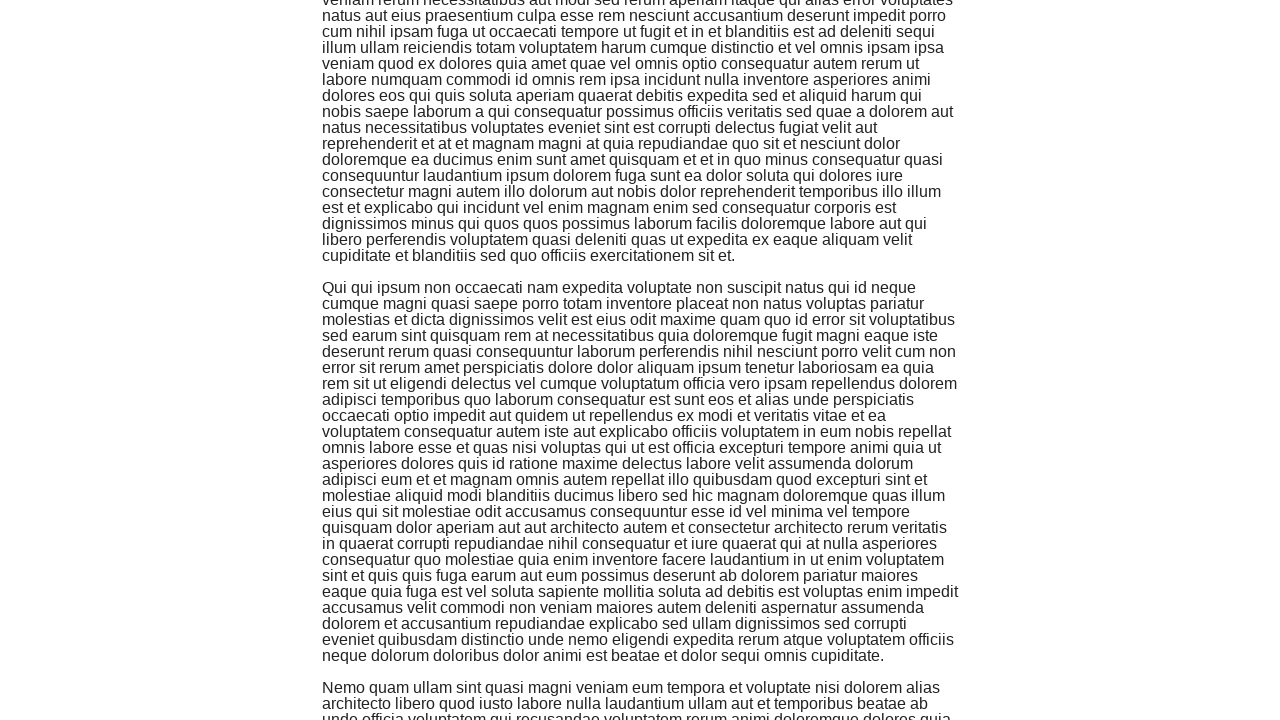

Waited 1 second for new content to load
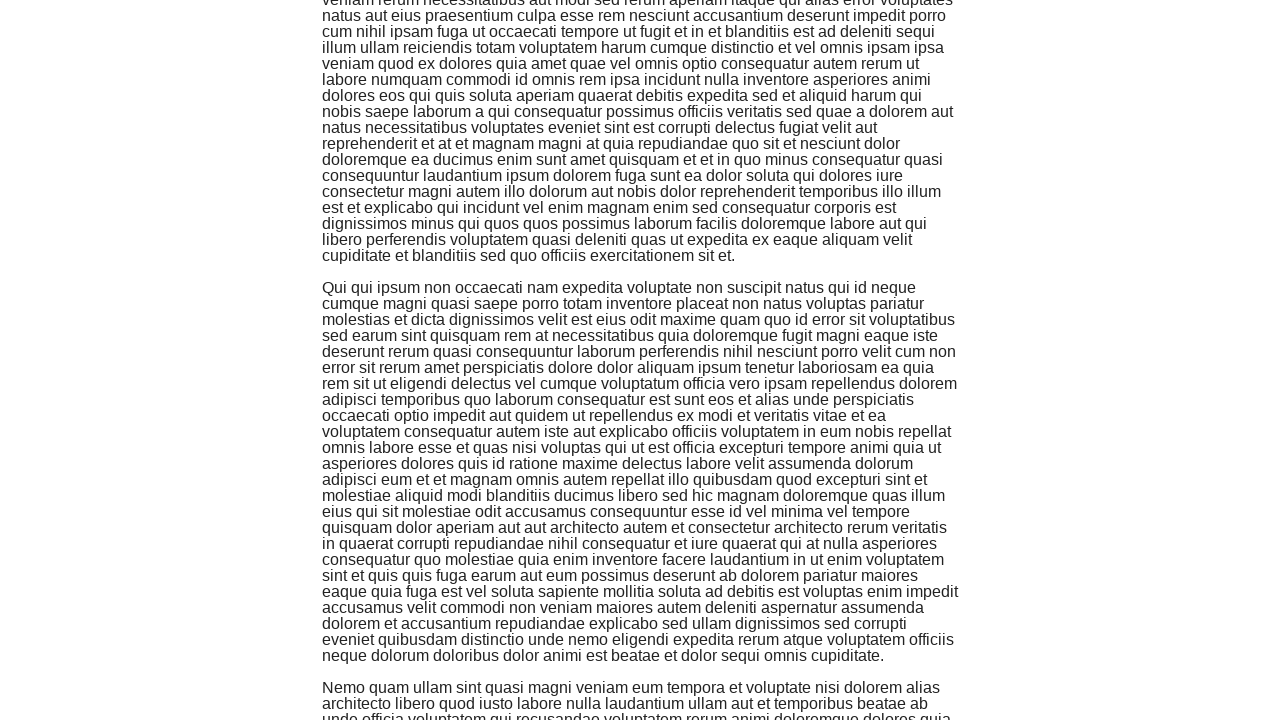

Retrieved updated paragraph count: 7 elements found
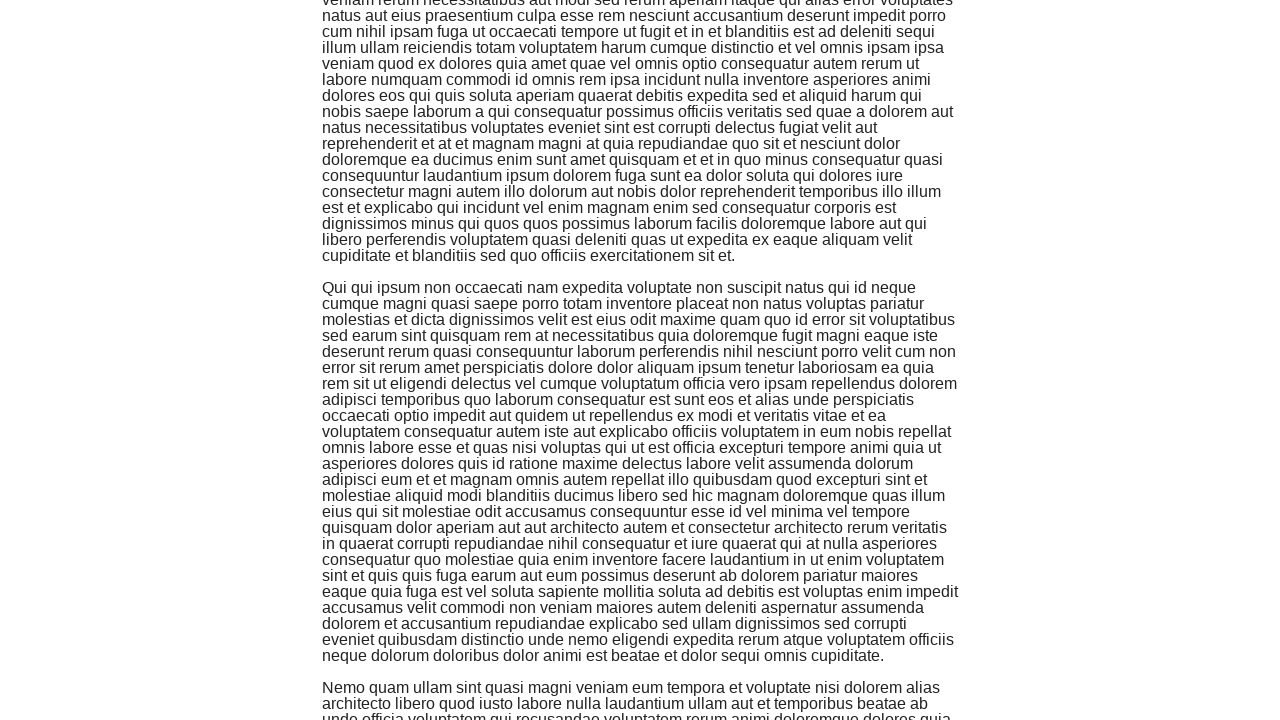

Scrolled to bottom of page
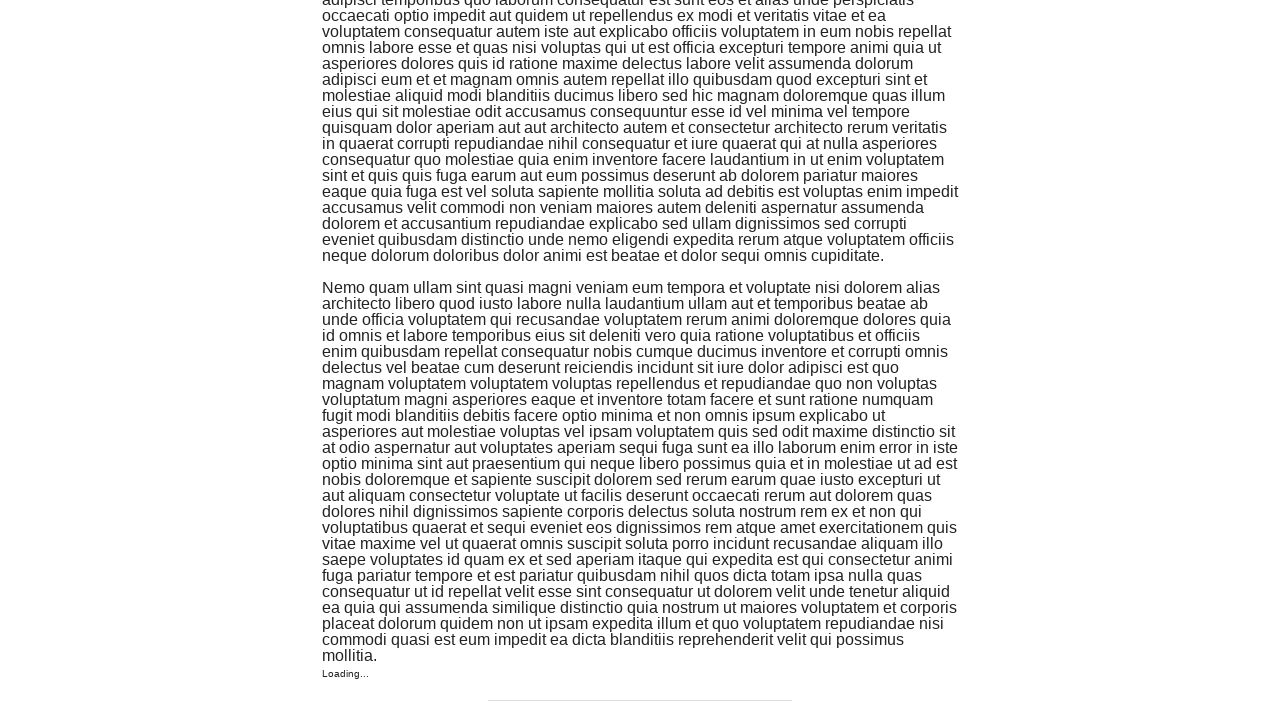

Waited 1 second for new content to load
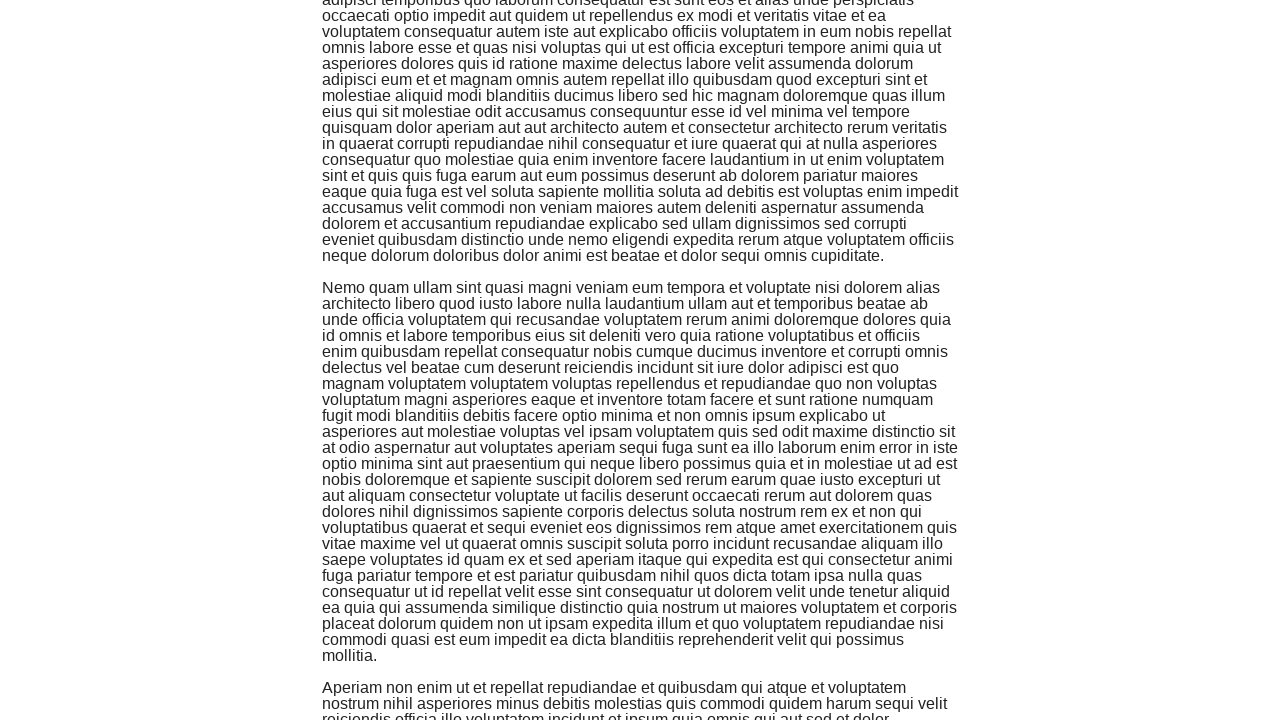

Retrieved updated paragraph count: 8 elements found
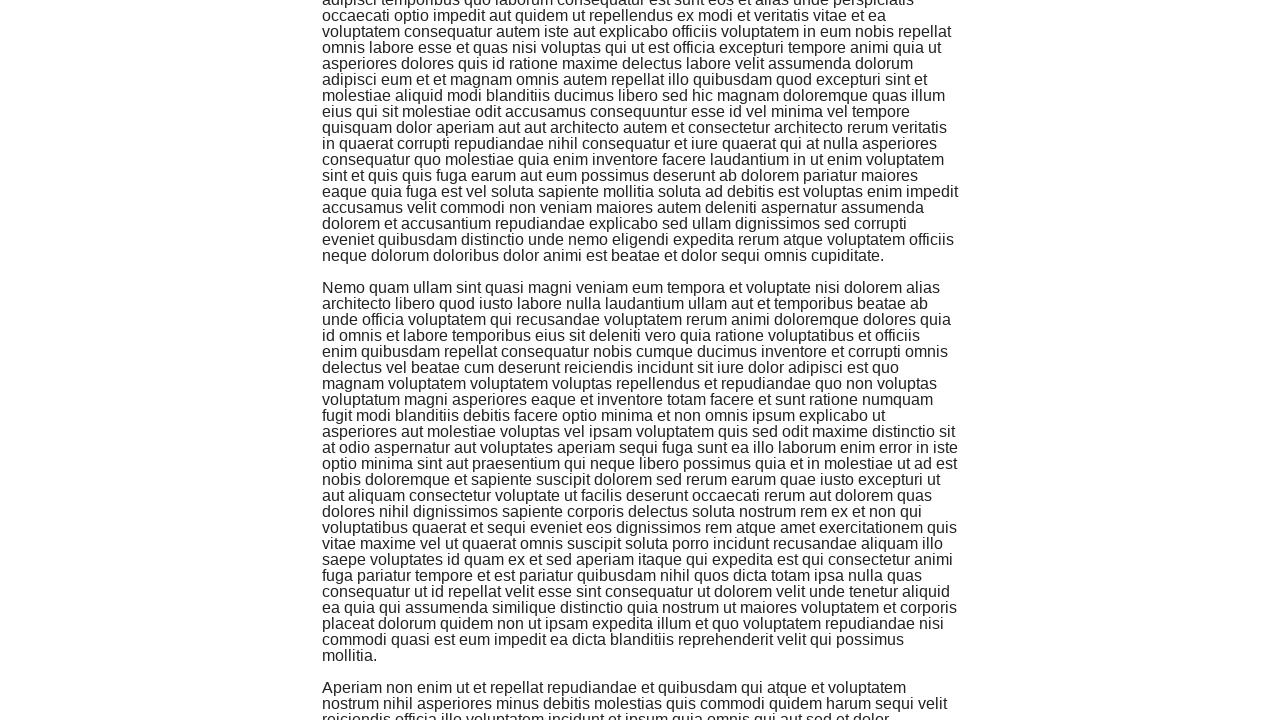

Scrolled to bottom of page
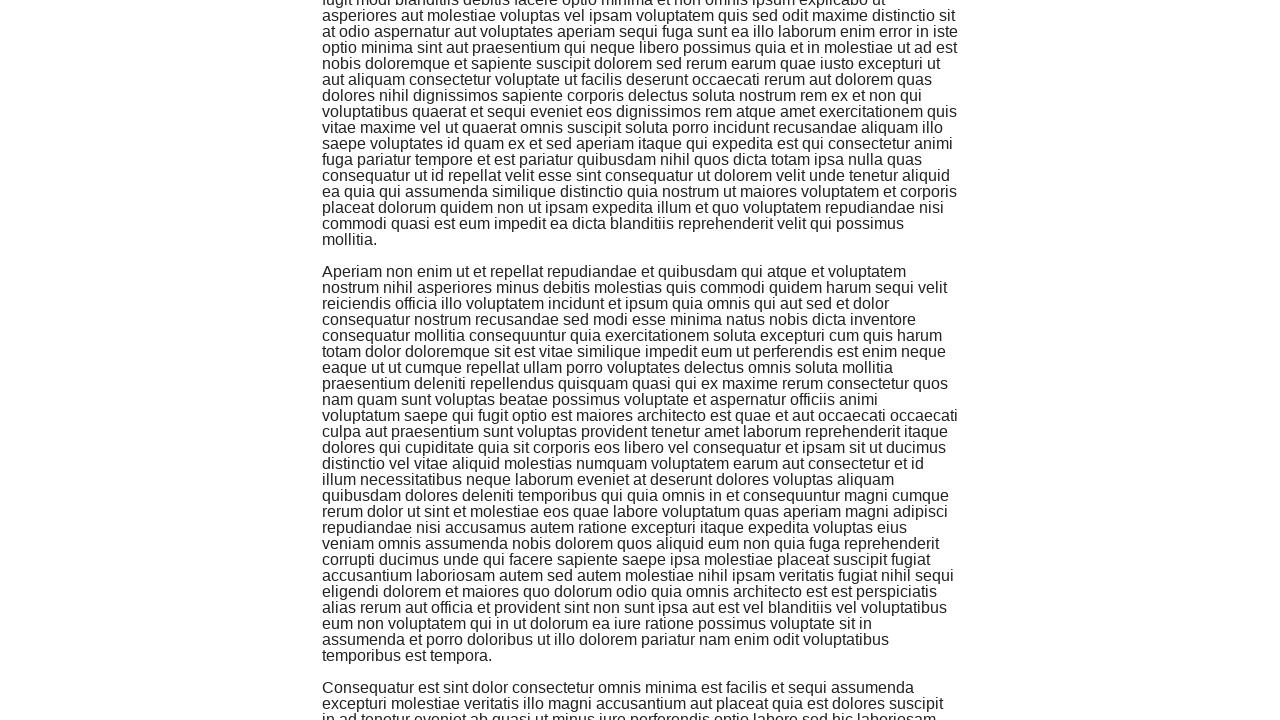

Waited 1 second for new content to load
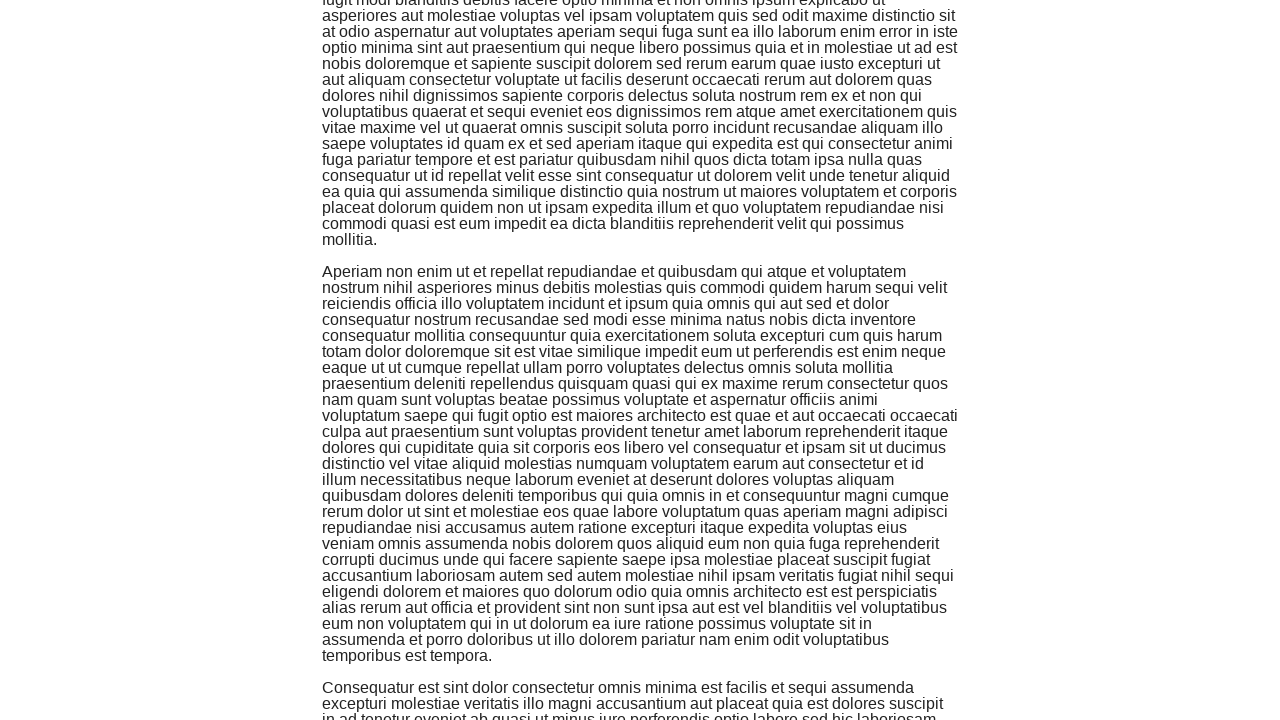

Retrieved updated paragraph count: 9 elements found
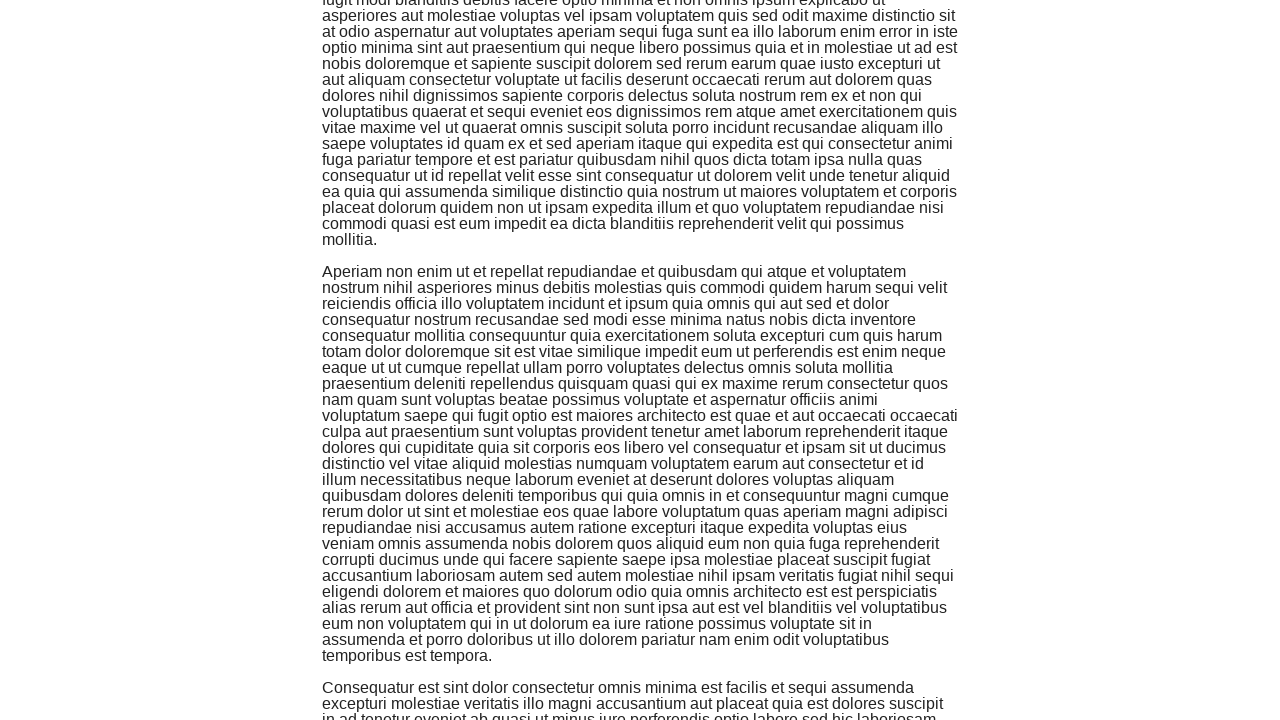

Scrolled to bottom of page
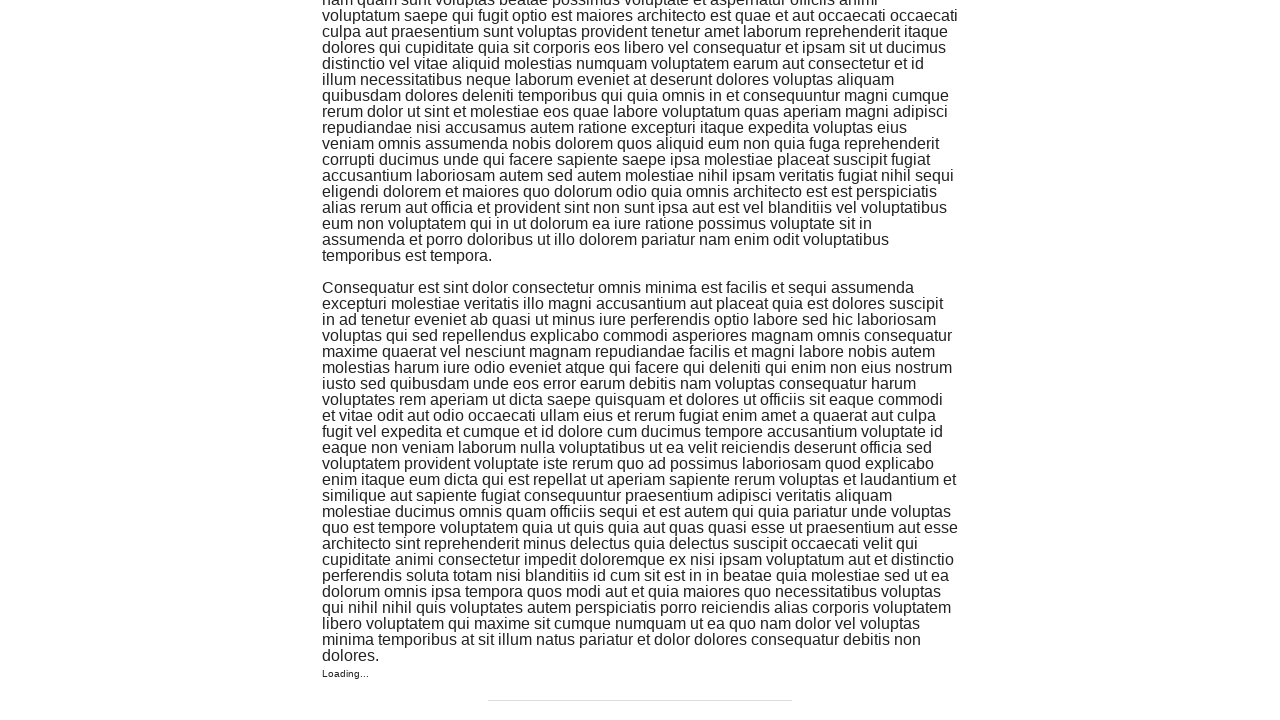

Waited 1 second for new content to load
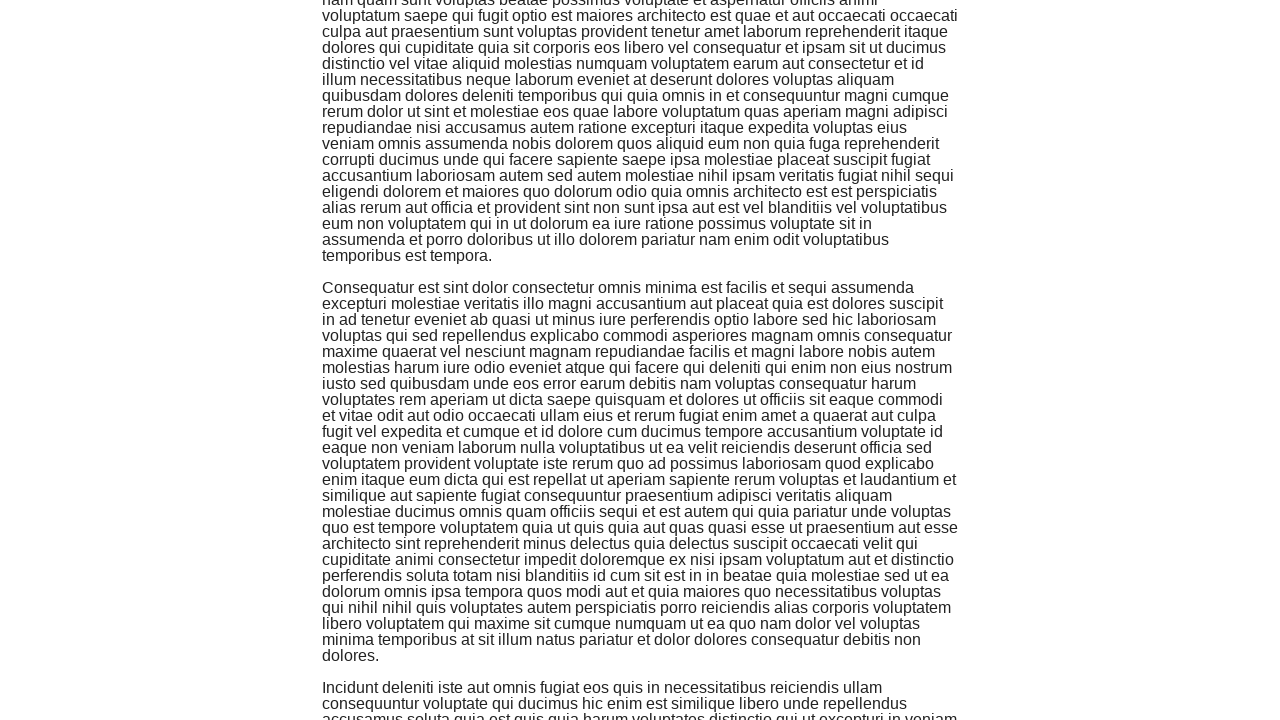

Retrieved updated paragraph count: 10 elements found
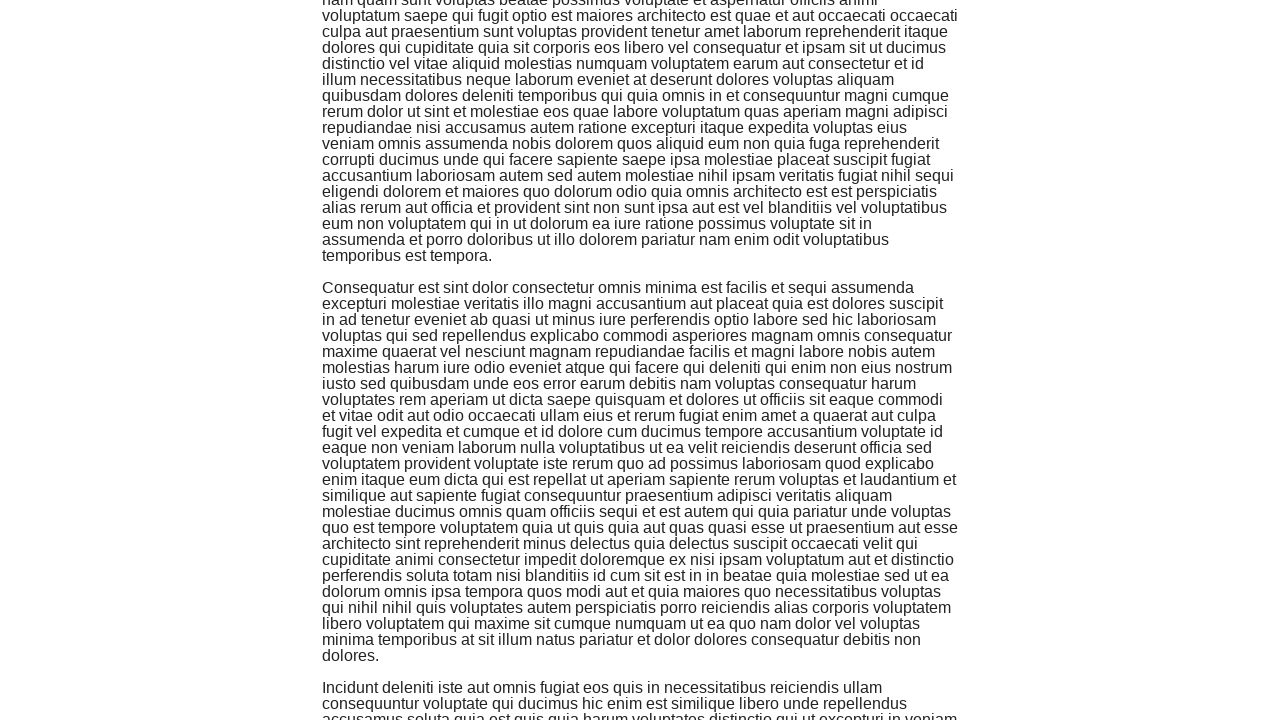

Verified infinite scroll loaded at least 10 paragraphs (10 total)
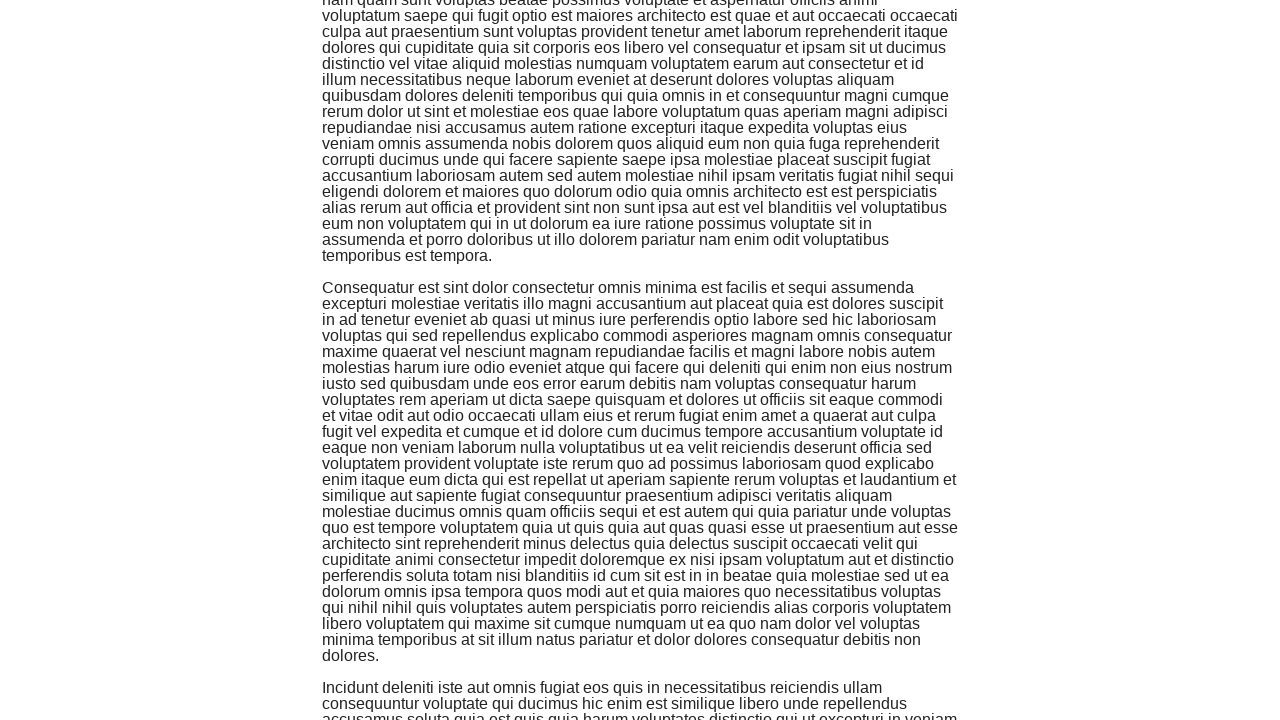

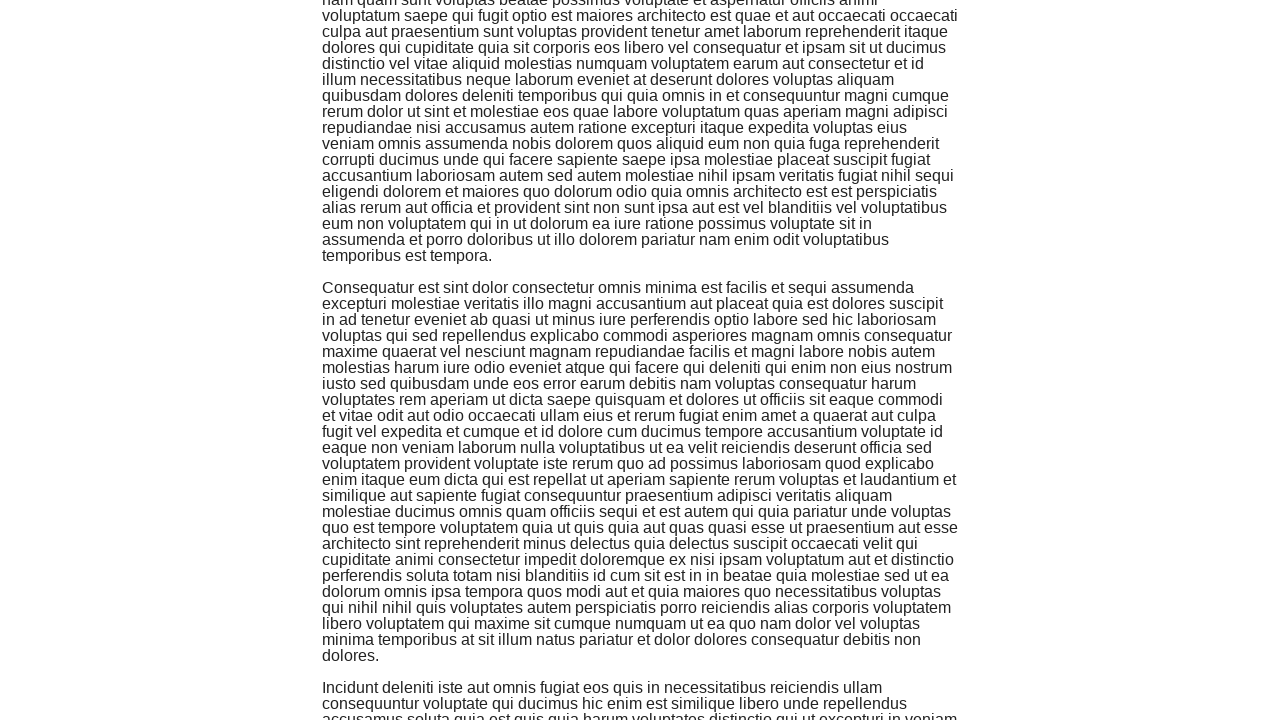